Navigates to Python.org homepage and verifies that the event widget with times and event links is displayed

Starting URL: https://www.python.org

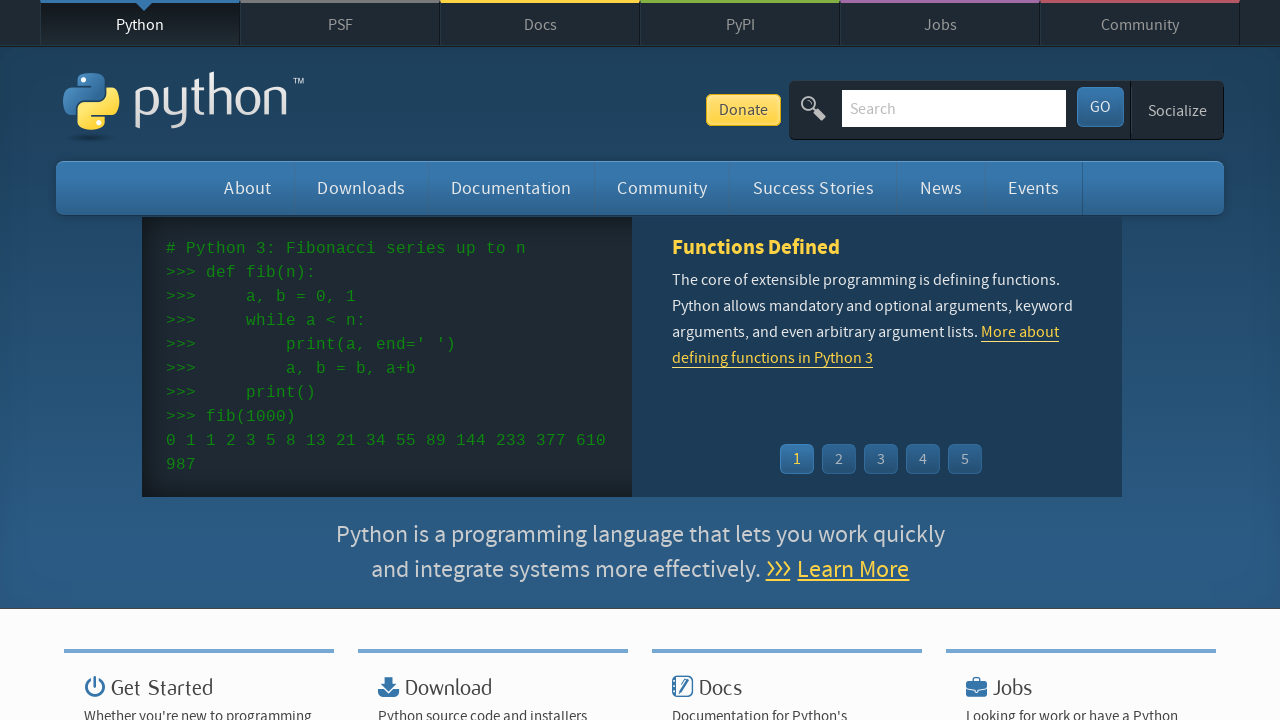

Navigated to Python.org homepage
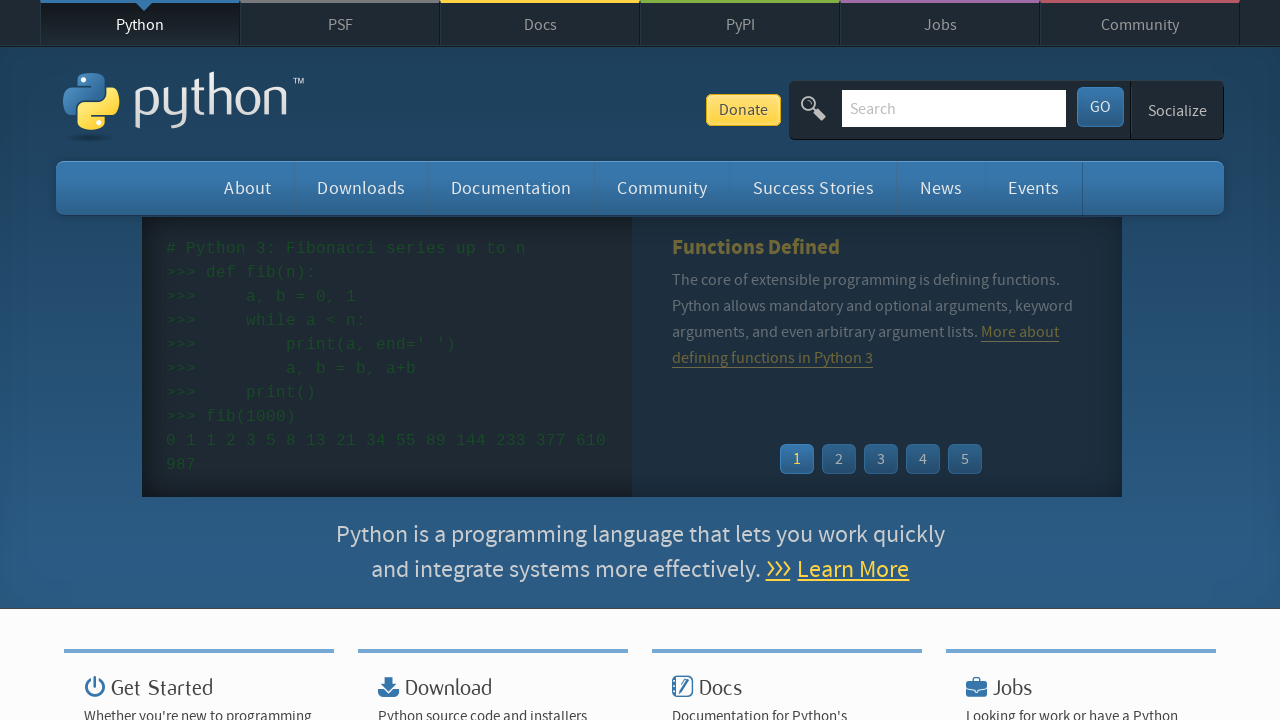

Event widget loaded on page
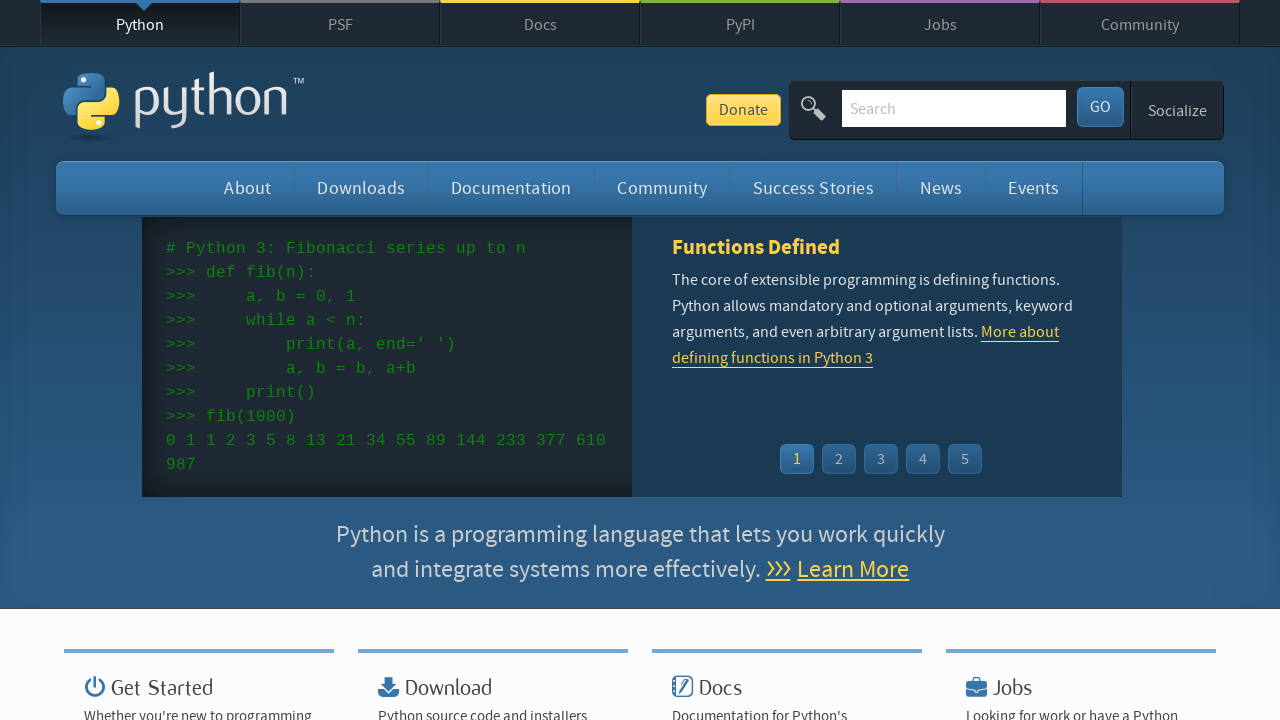

Event times are displayed in the event widget
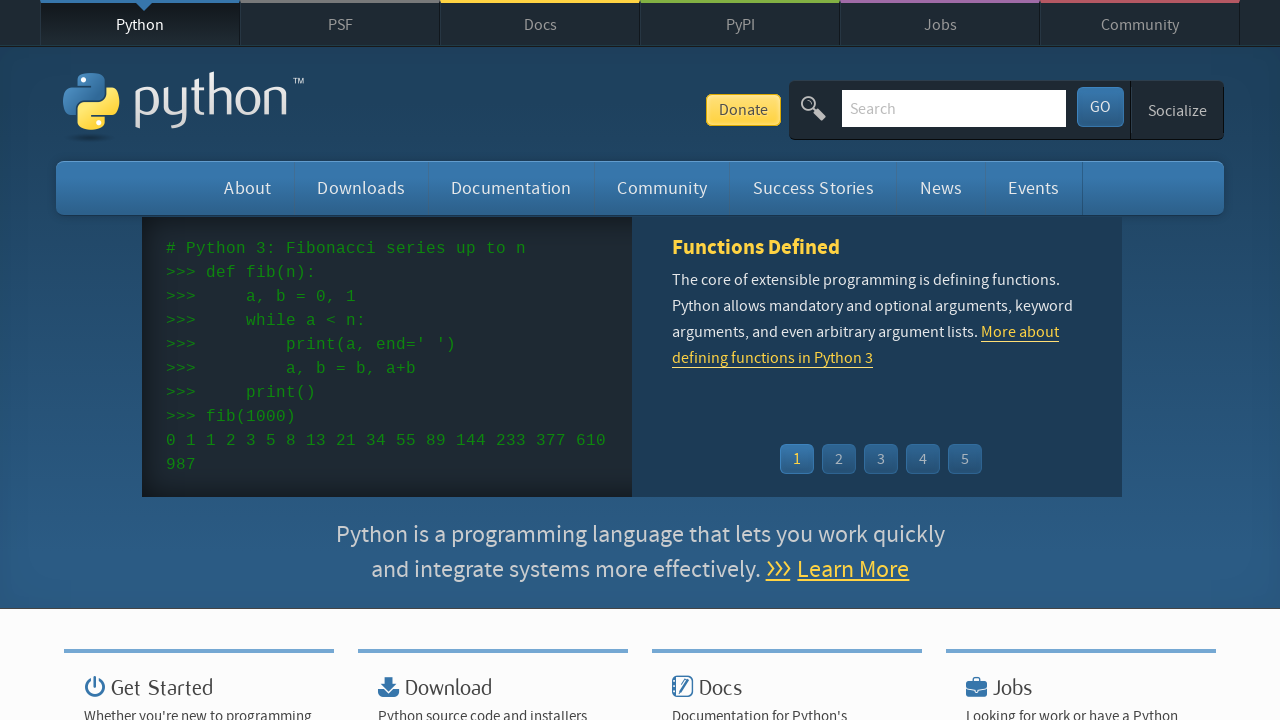

Event links are displayed in the event widget
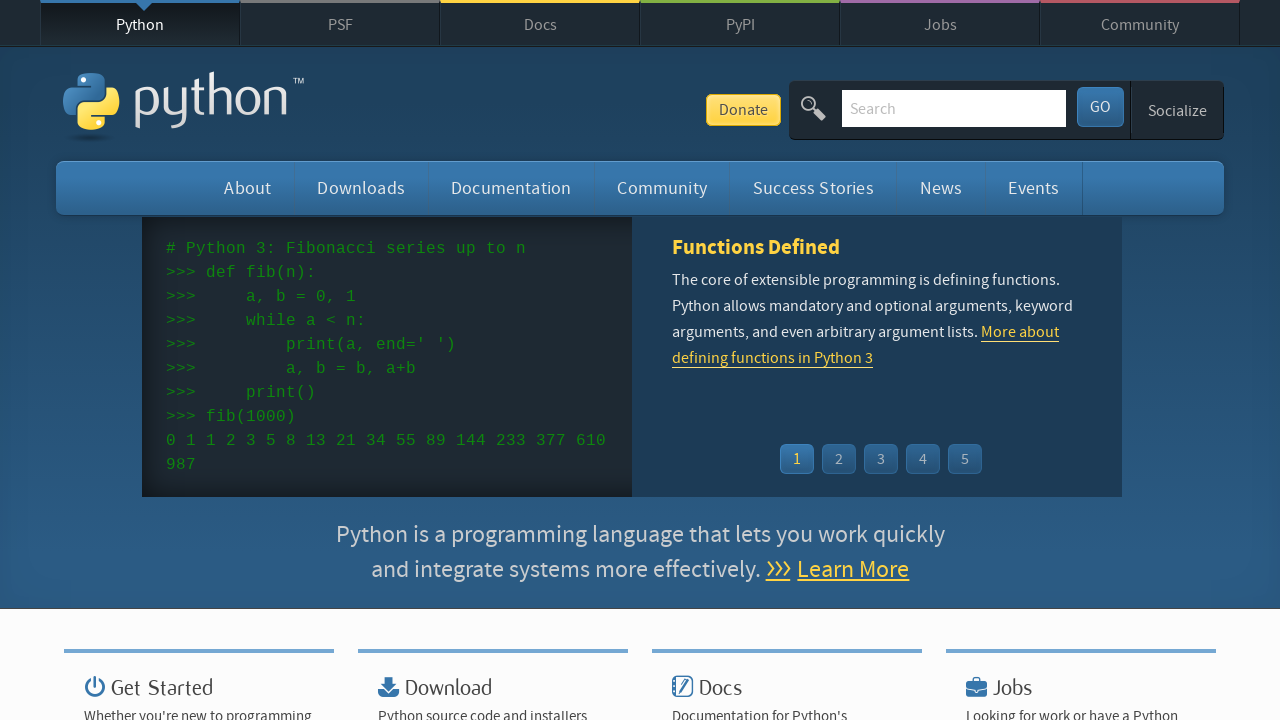

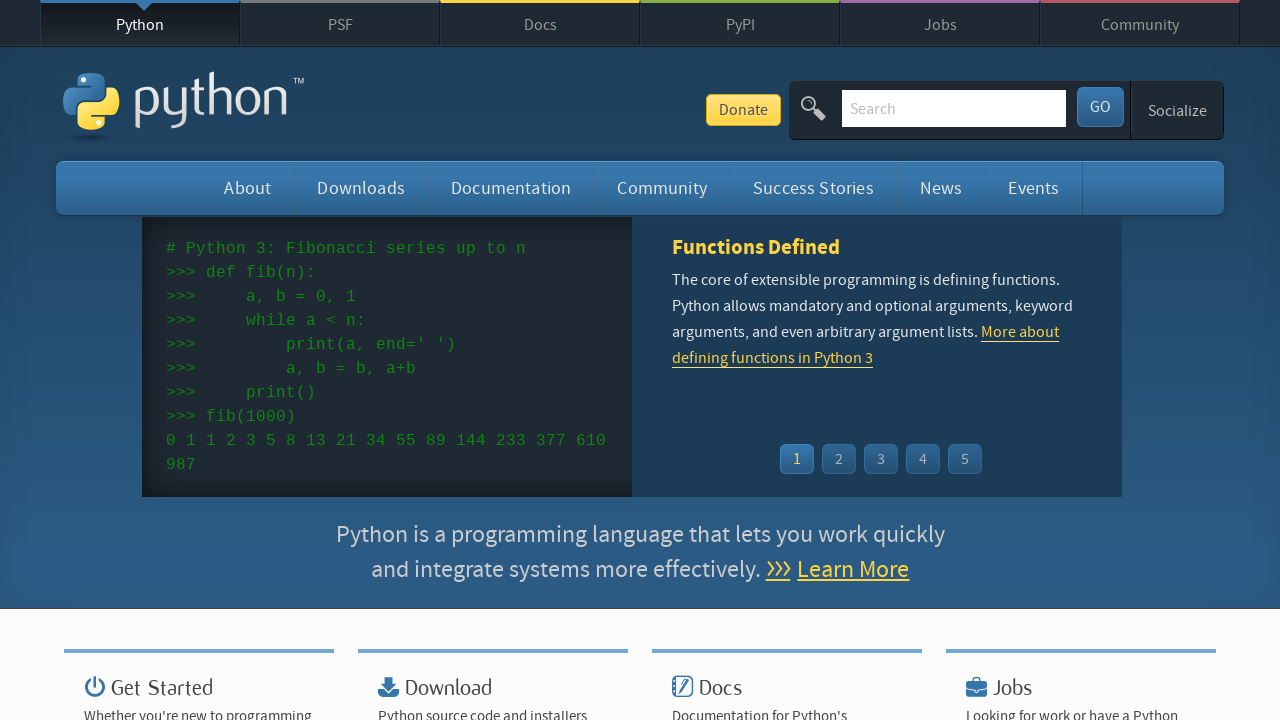